Fills out a registration form with first name, last name, and email, submits it, and verifies successful registration message

Starting URL: http://suninjuly.github.io/registration1.html

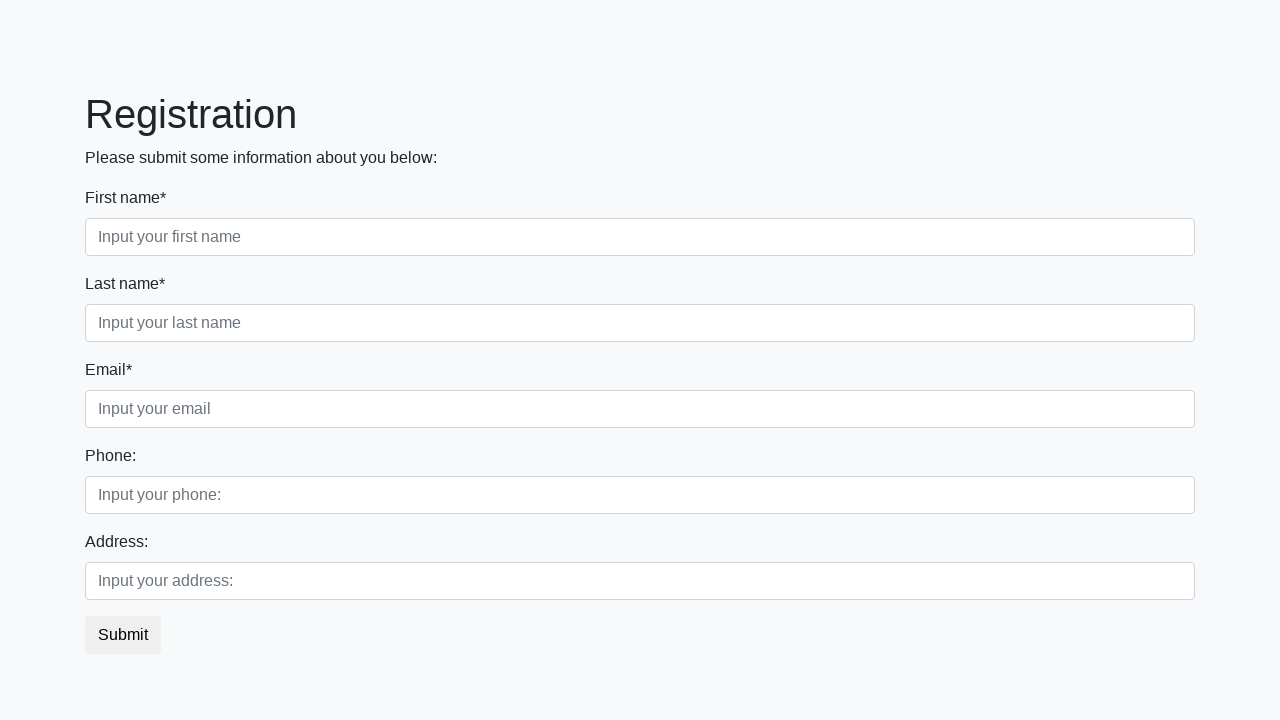

Filled first name field with 'Ivan' on .first
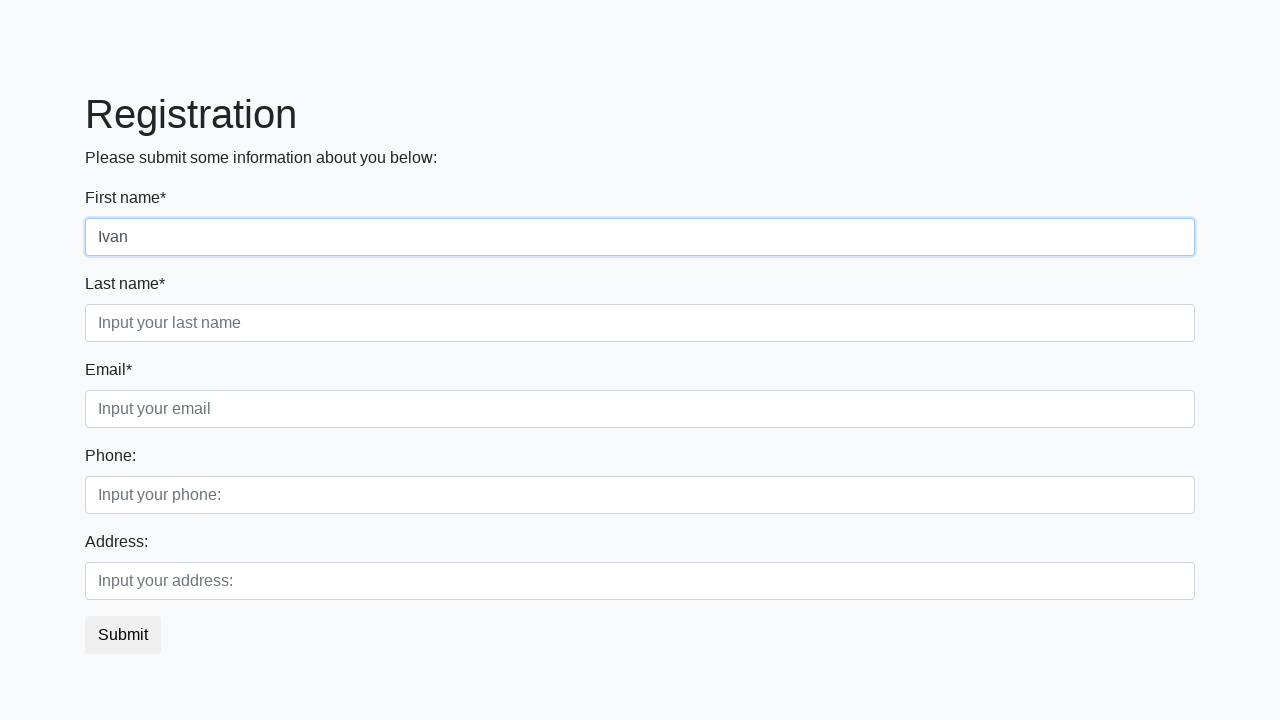

Filled last name field with 'Petrov' on .second
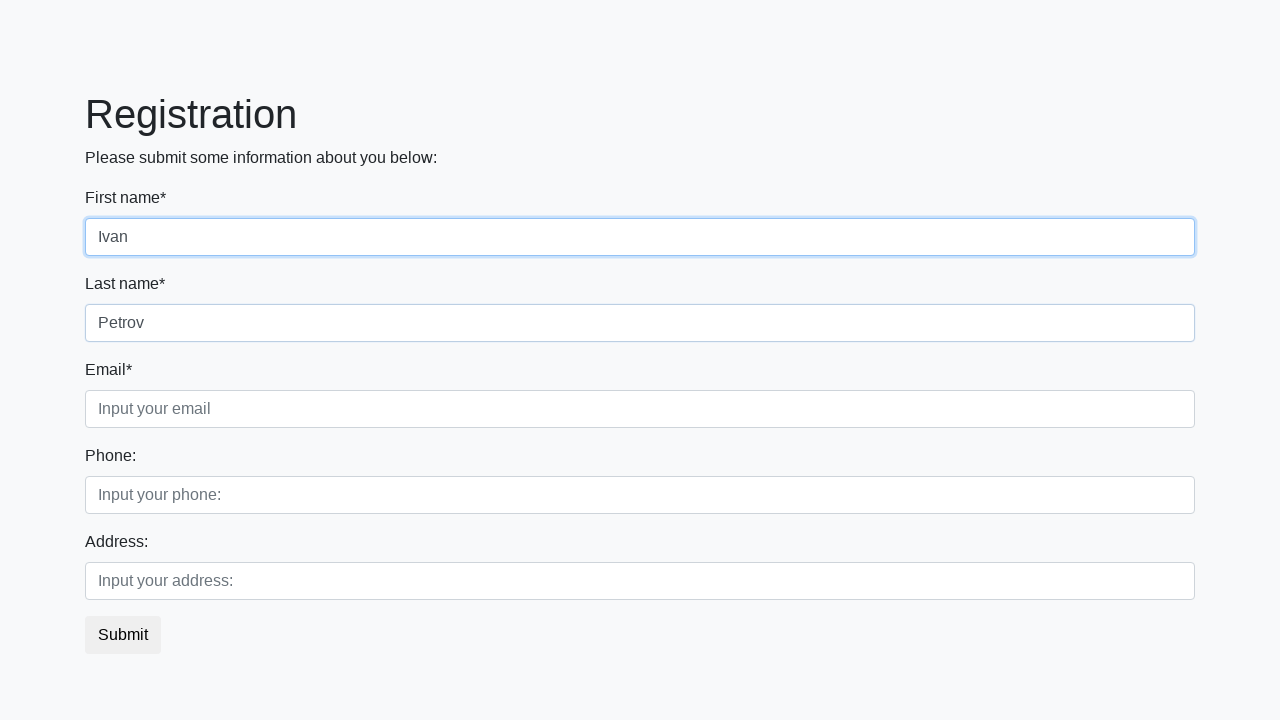

Filled email field with 'smolensk@ya.ru' on .third
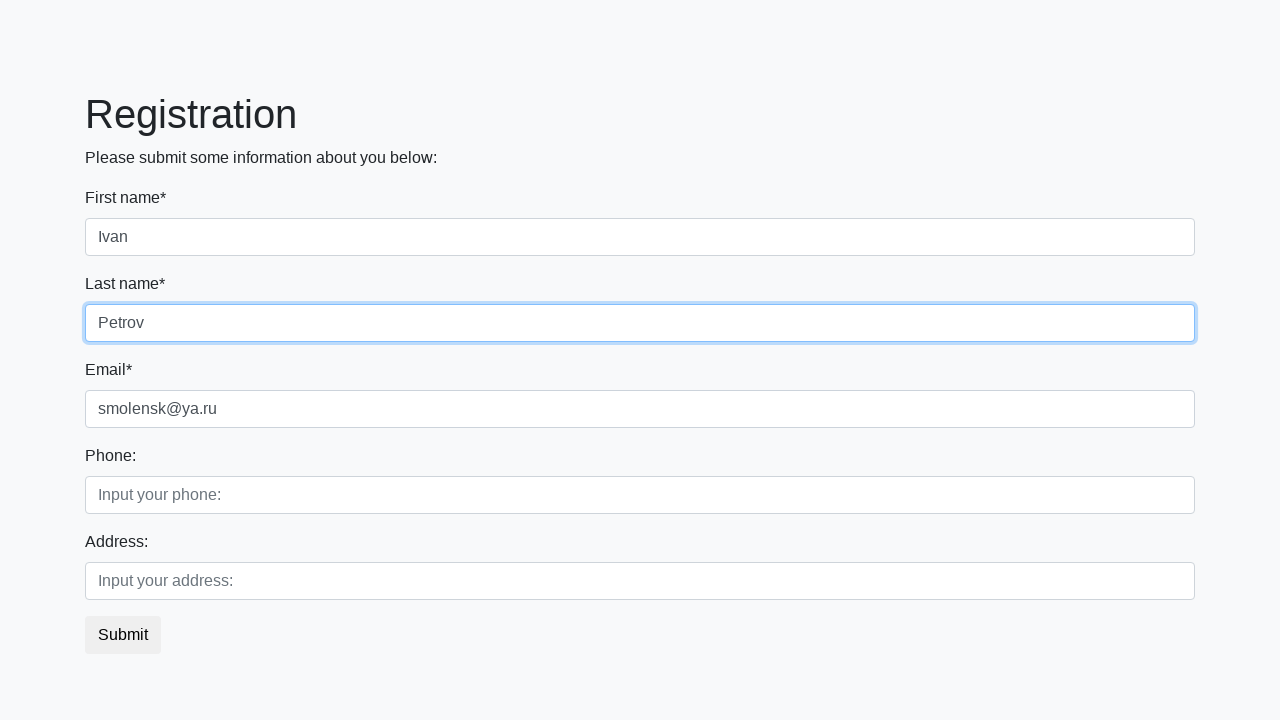

Clicked submit button to register at (123, 635) on button.btn
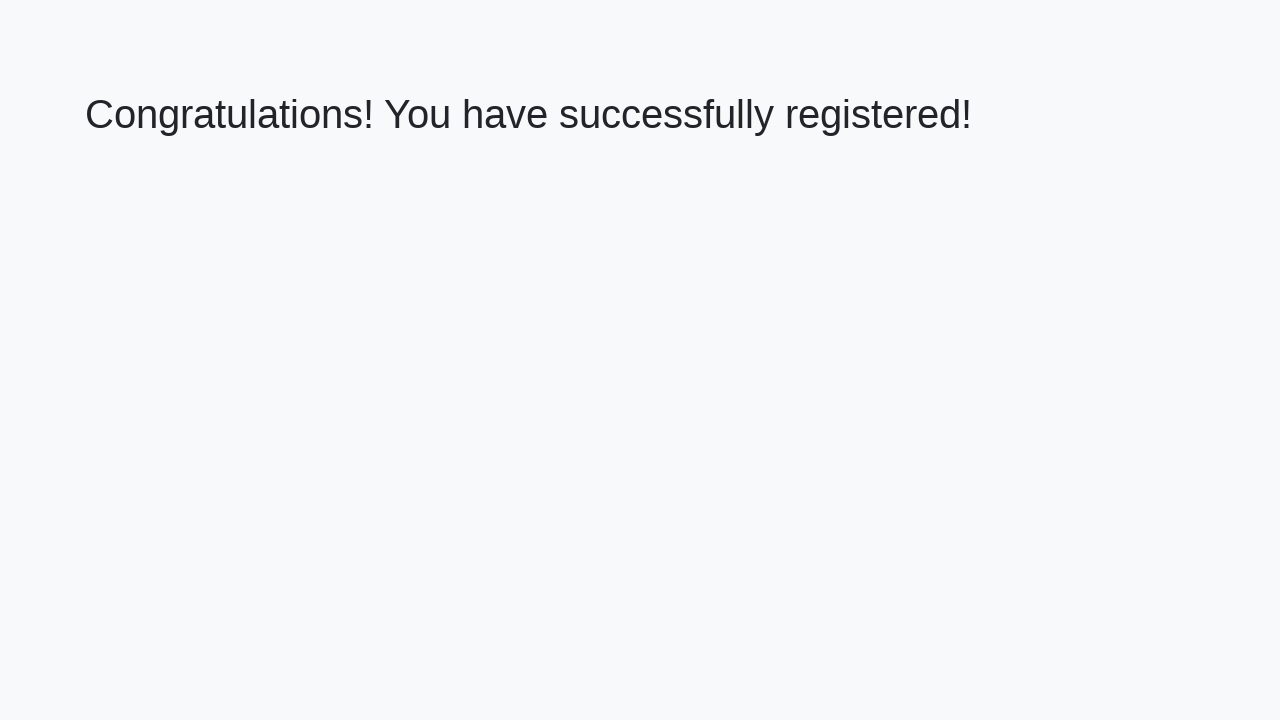

Success message heading loaded
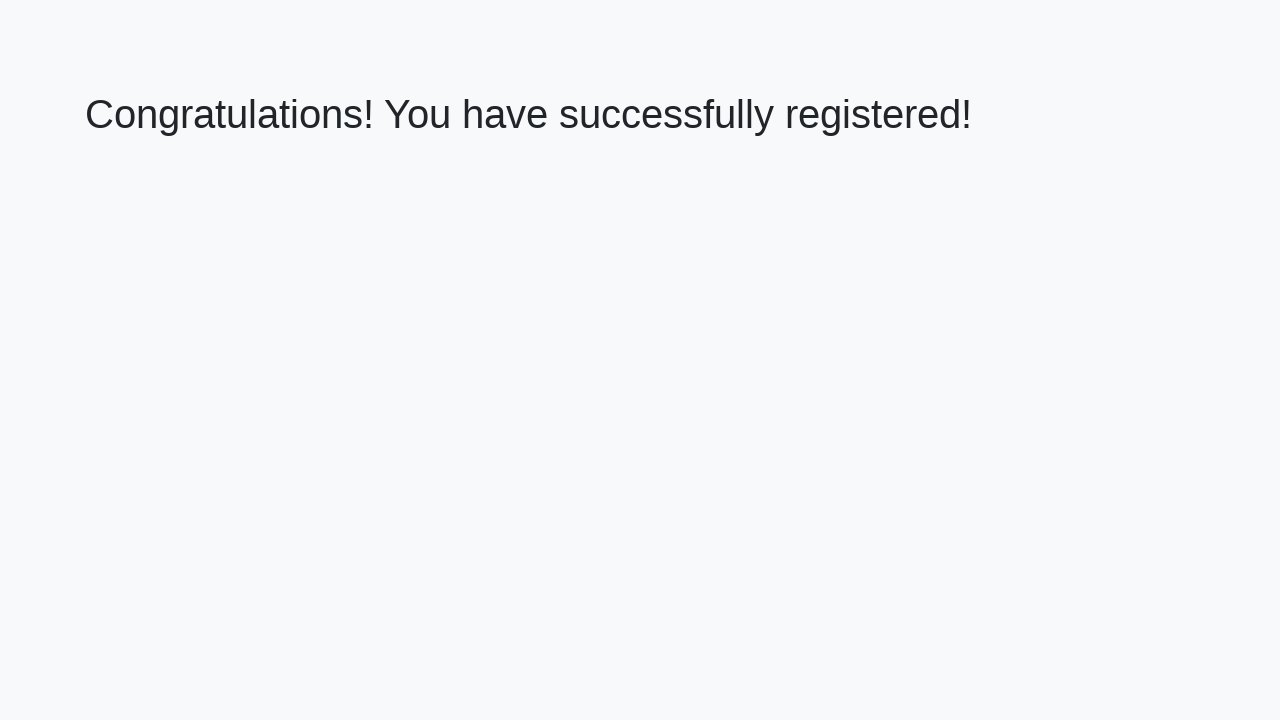

Retrieved success message text
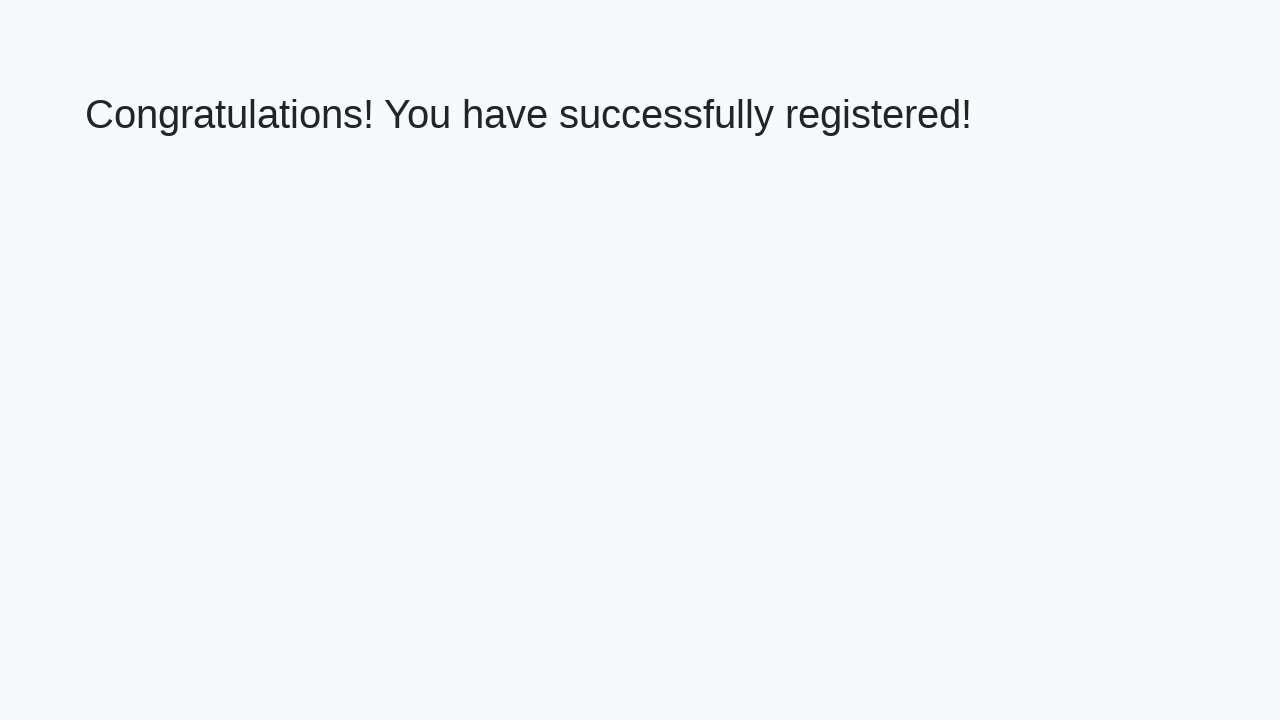

Verified successful registration message
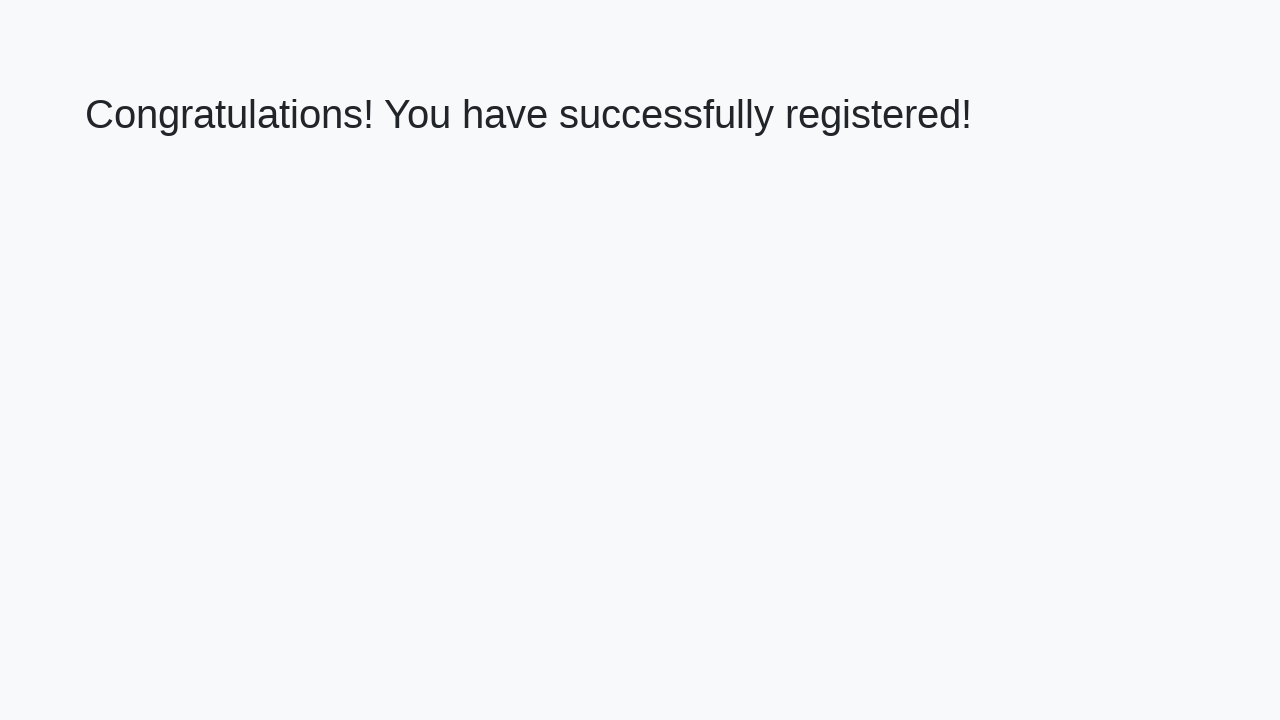

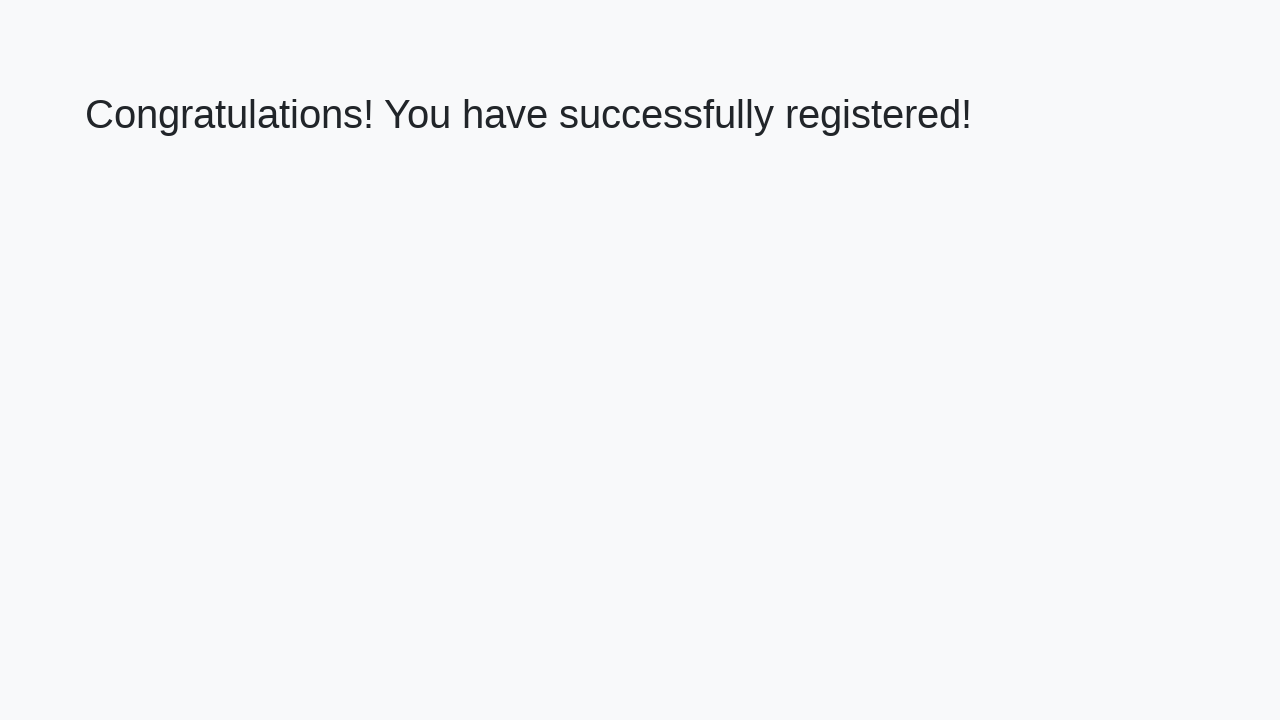